Tests navigation through a demo application by clicking on UI Testing Concepts, then Web Table section, and verifying product discount information is displayed

Starting URL: https://demoapps.qspiders.com/

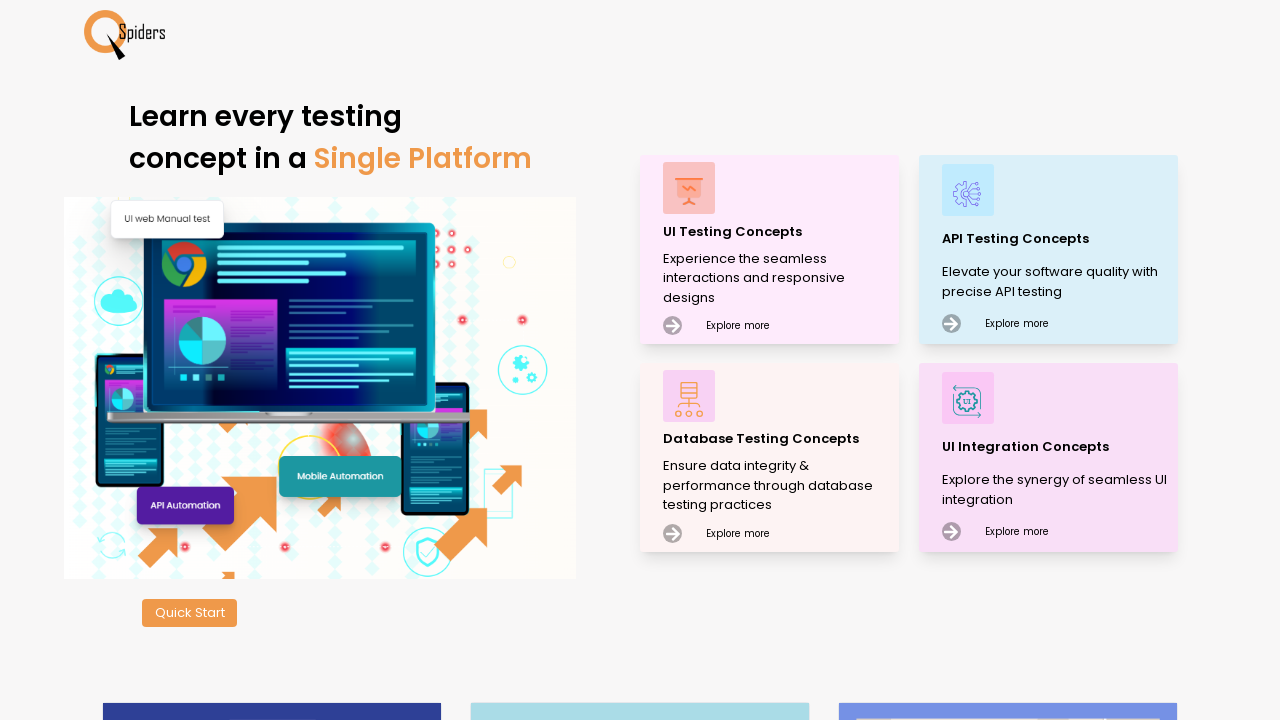

Clicked on 'UI Testing Concepts' link at (778, 232) on xpath=//p[text()='UI Testing Concepts']
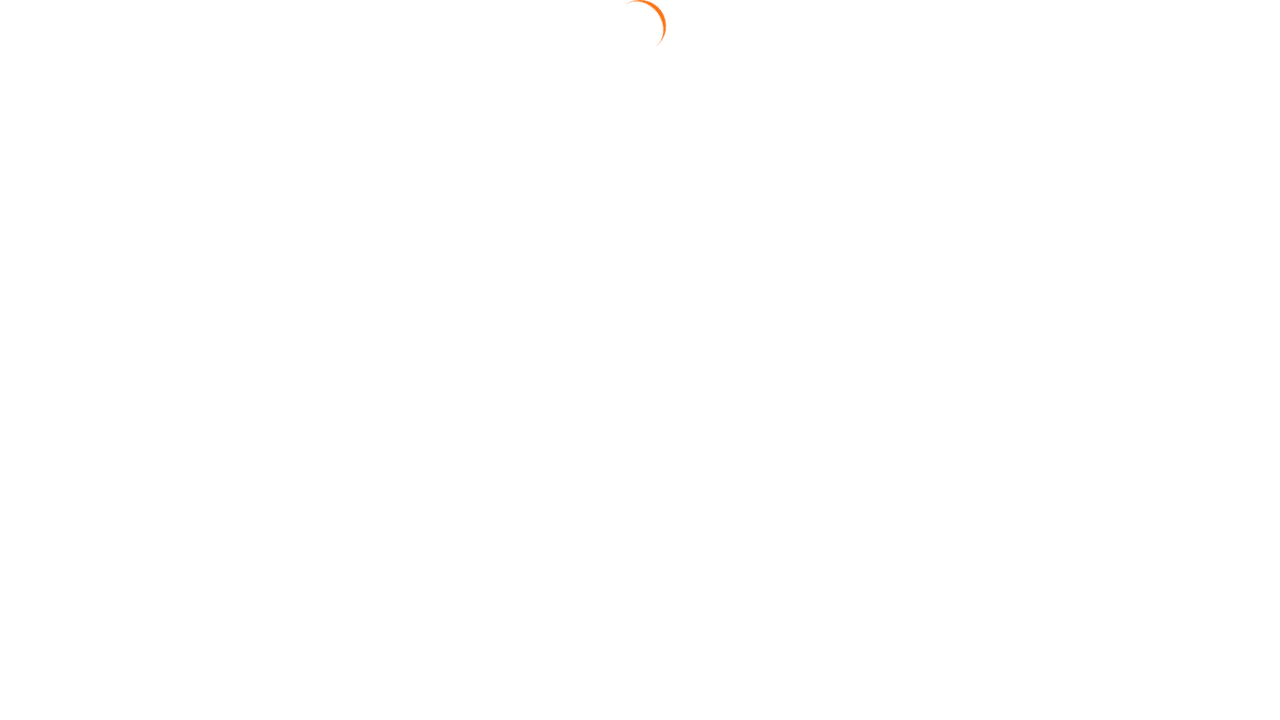

Clicked on 'Web Table' section at (54, 373) on xpath=//section[text()='Web Table']
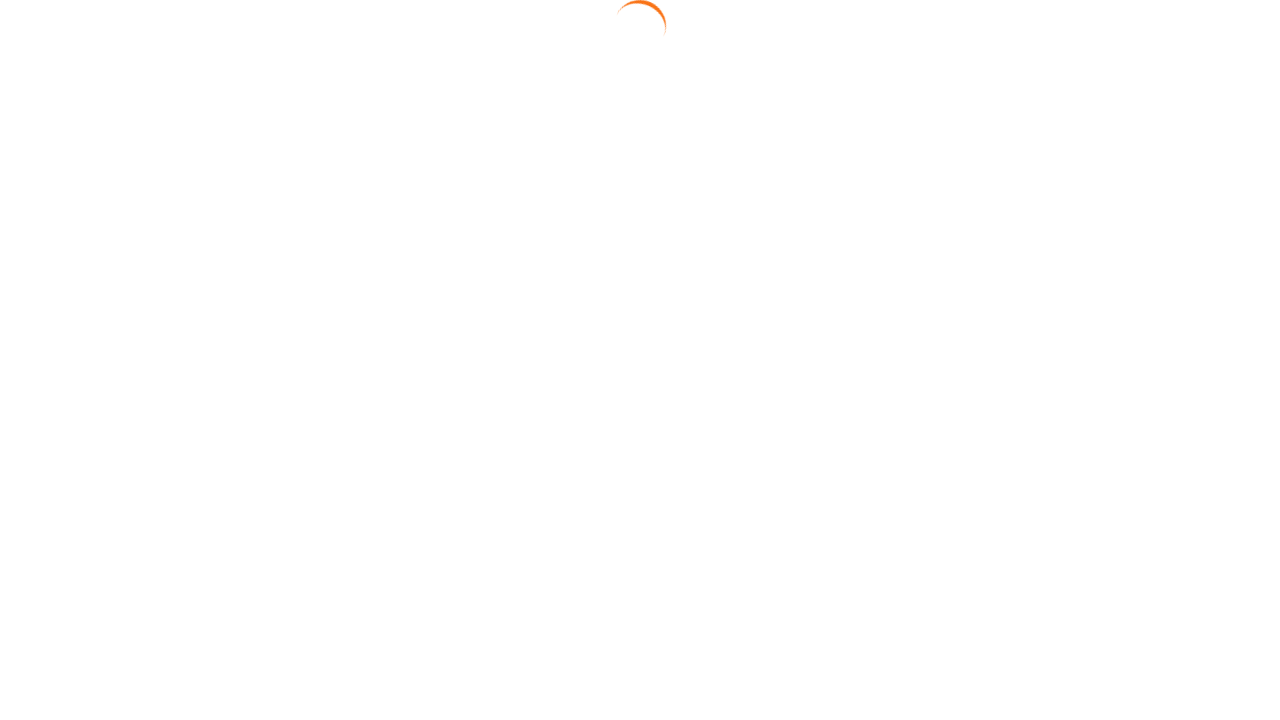

Verified SAMSUNG Galaxy product discount information is displayed
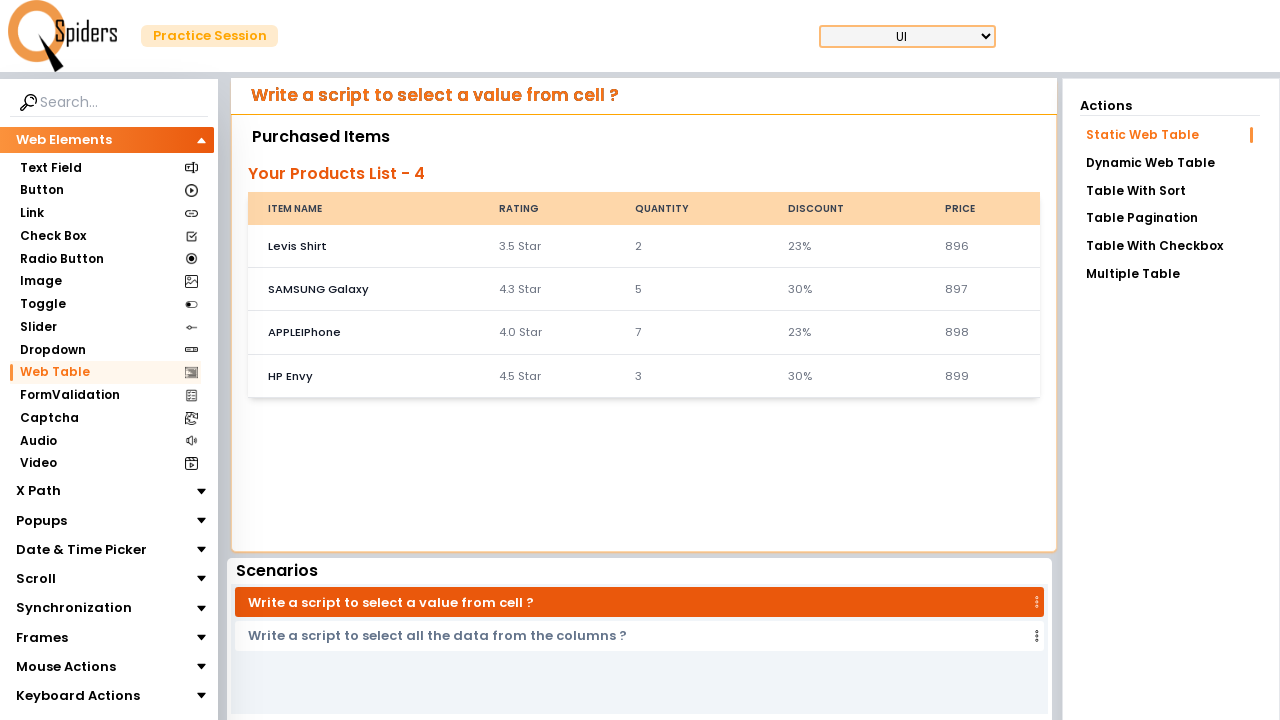

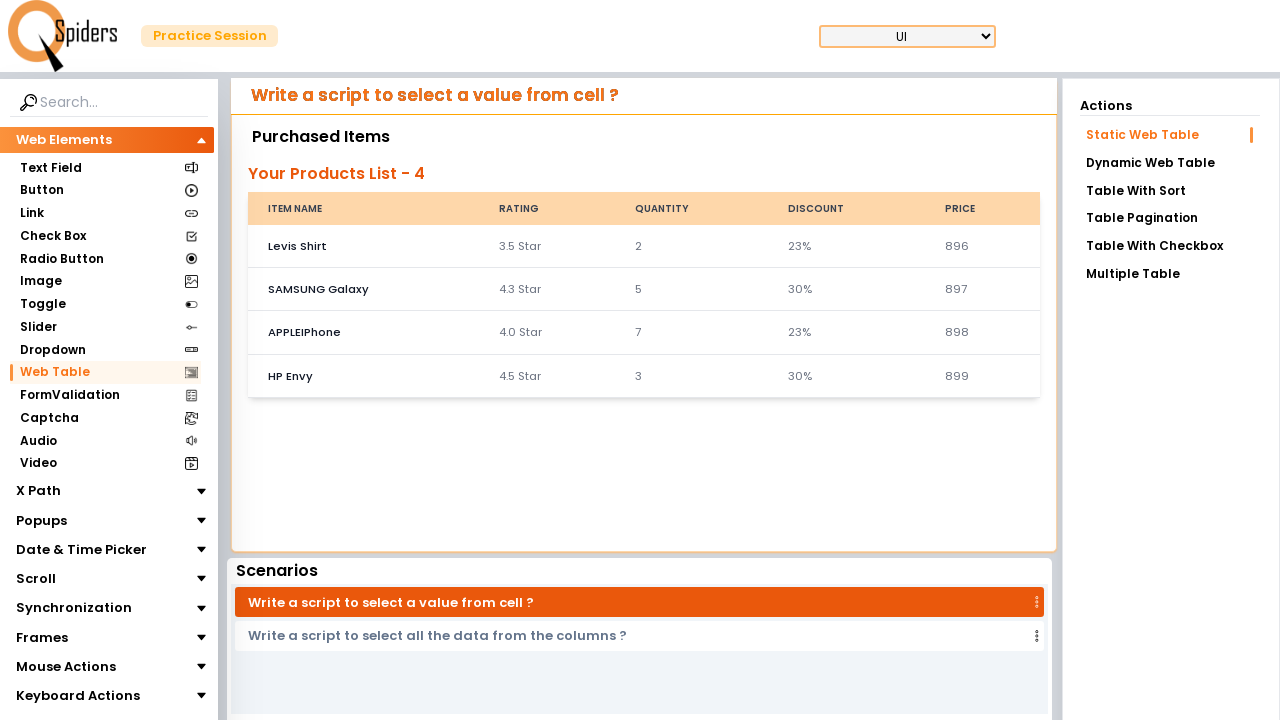